Tests the table sorting functionality by clicking on the first column header and verifying that the displayed items are sorted alphabetically.

Starting URL: https://rahulshettyacademy.com/seleniumPractise/#/offers

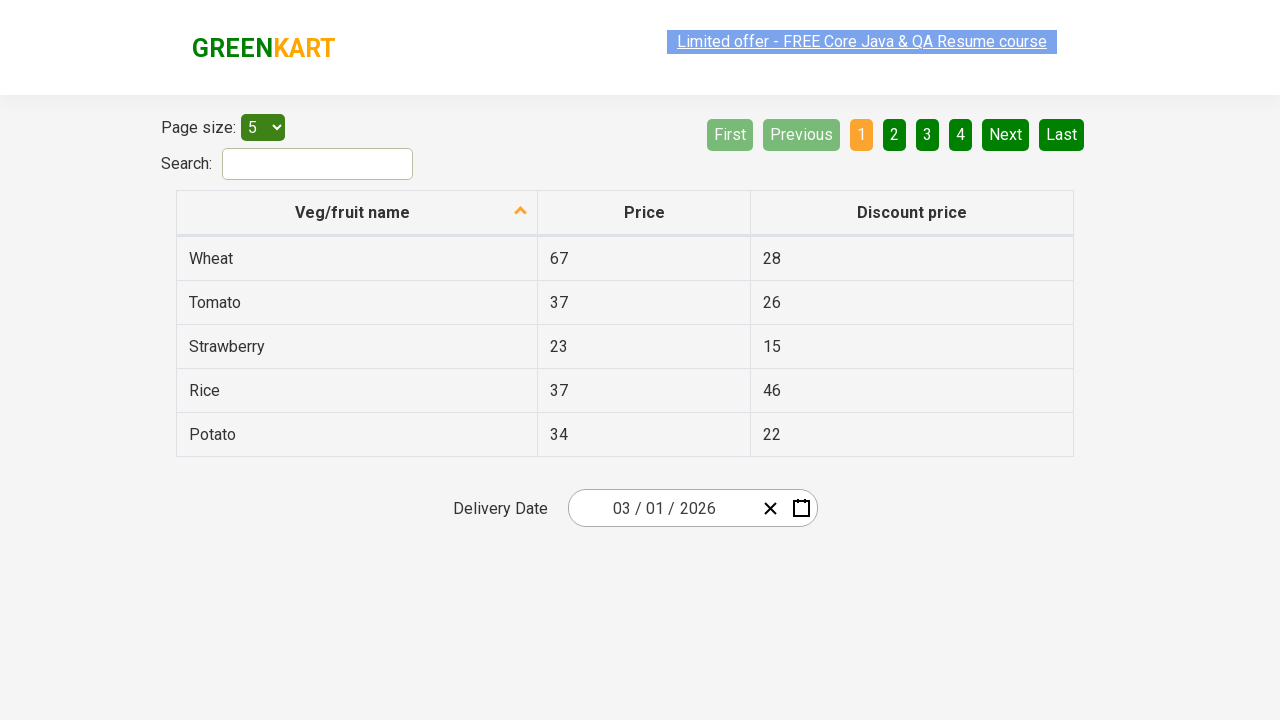

Clicked first column header to trigger sorting at (357, 213) on xpath=//tr/th[1]
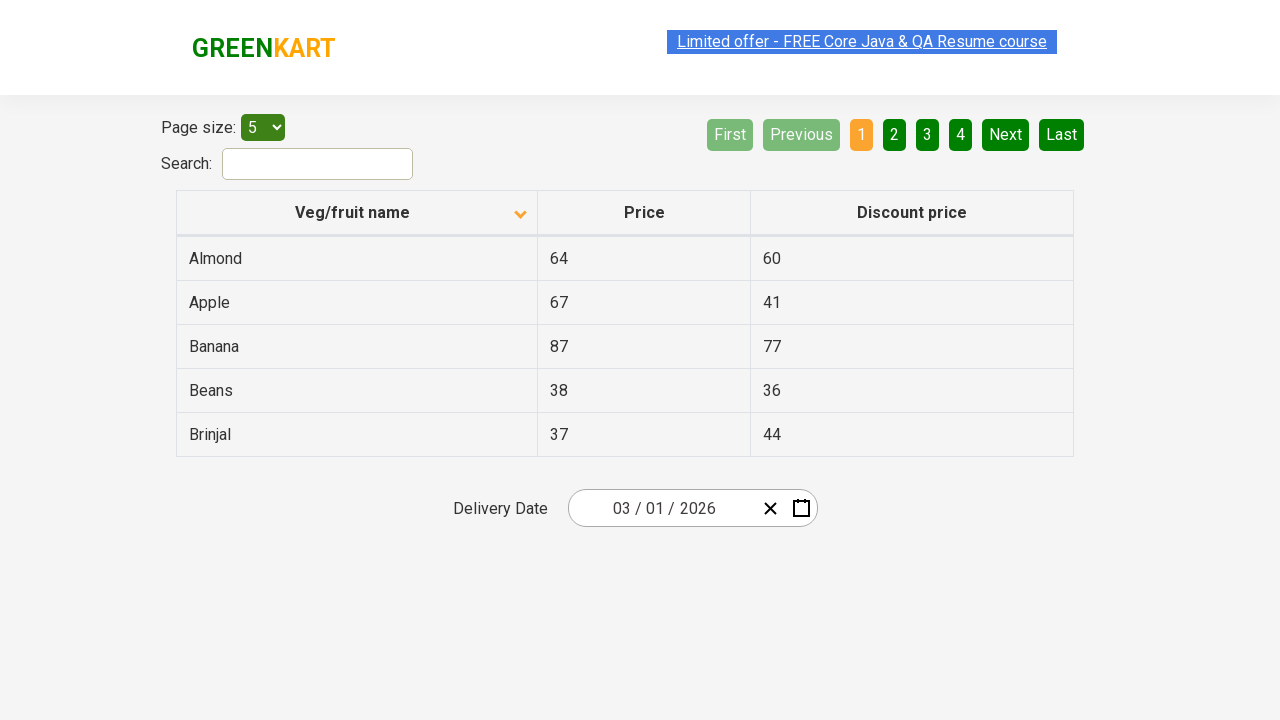

Table data loaded after sorting
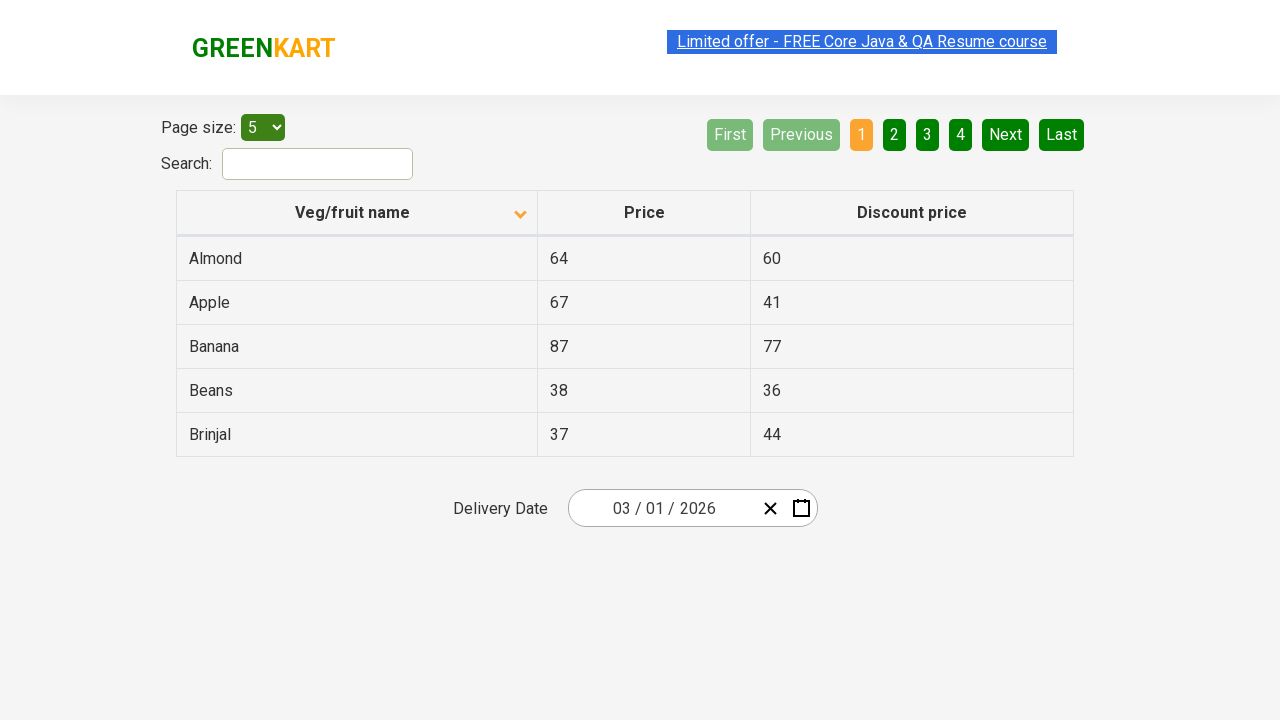

Retrieved all elements from first column
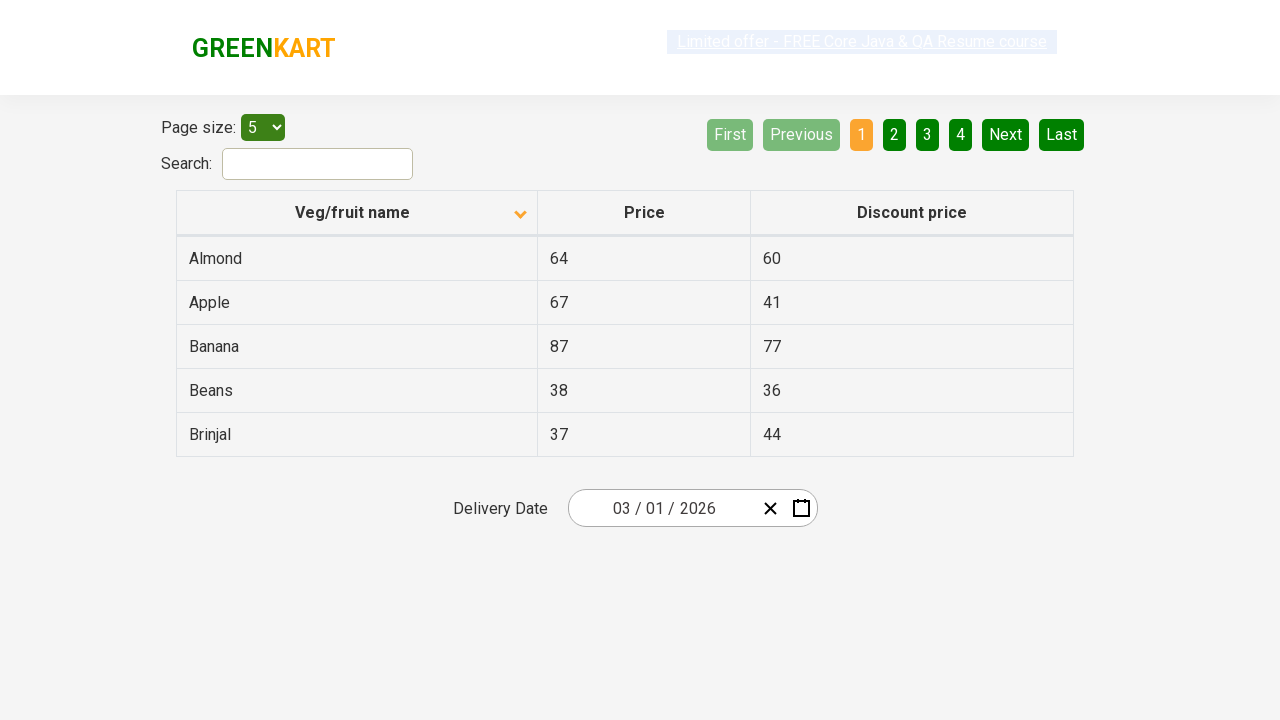

Extracted text content from all first column elements
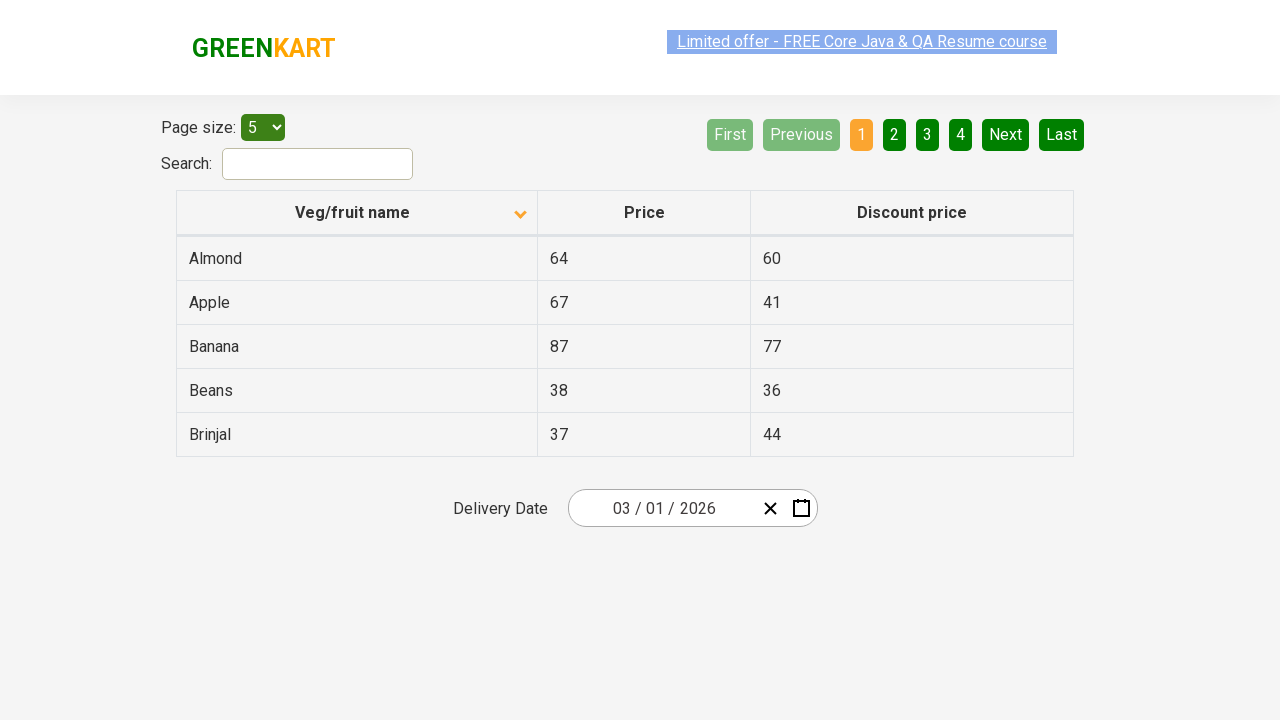

Created sorted copy of the extracted list
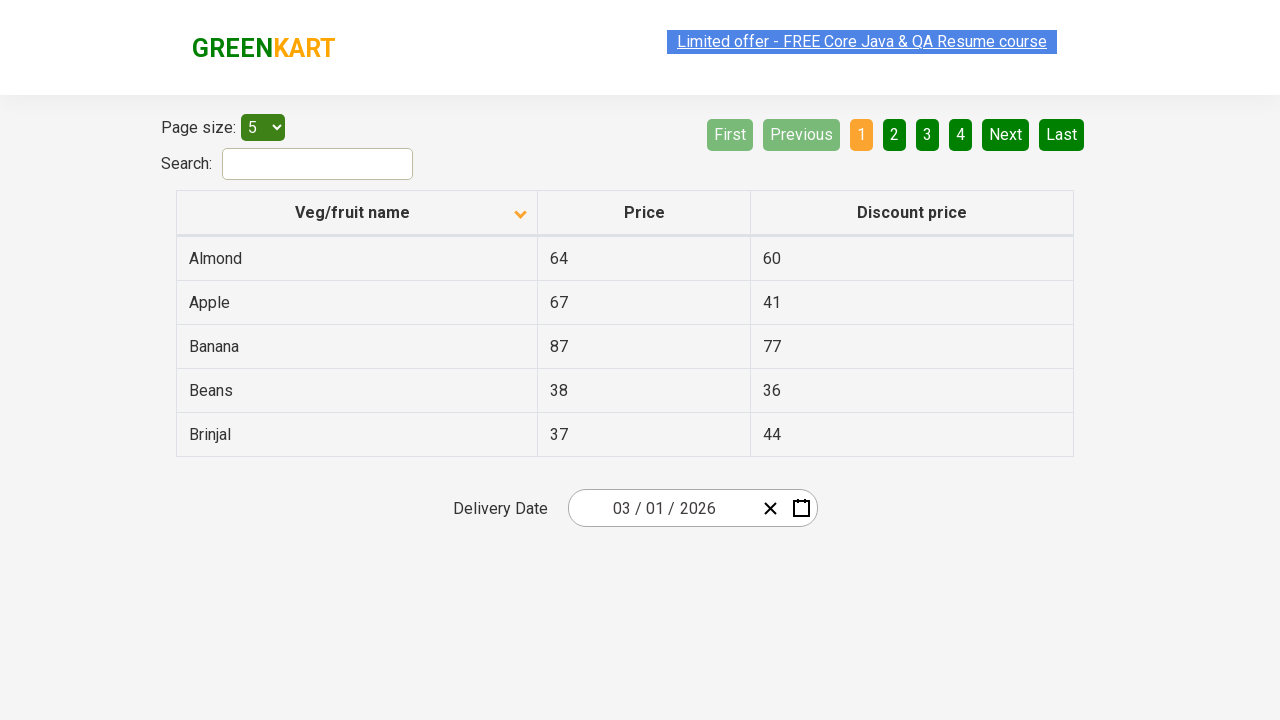

Verified that displayed items are sorted alphabetically
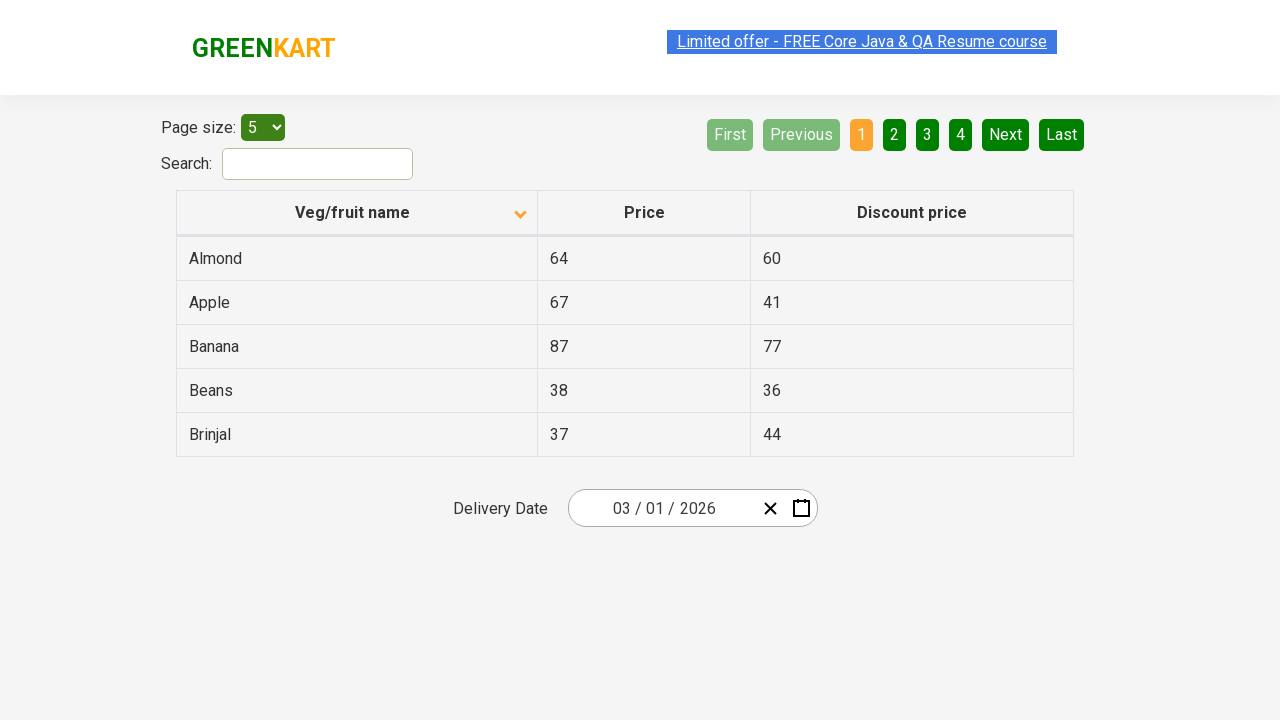

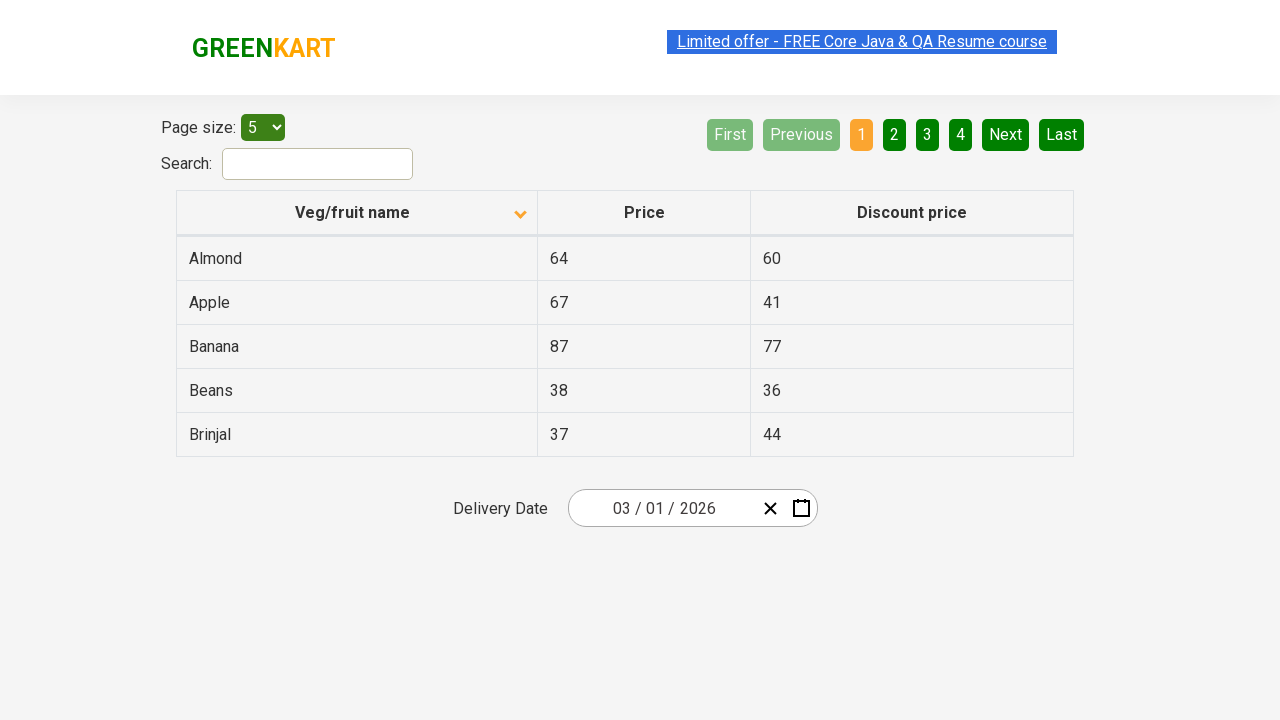